Navigates to Steam store search results page (filtered by games category) and scrolls down the page multiple times to load more content via infinite scroll.

Starting URL: https://store.steampowered.com/search?category1=998

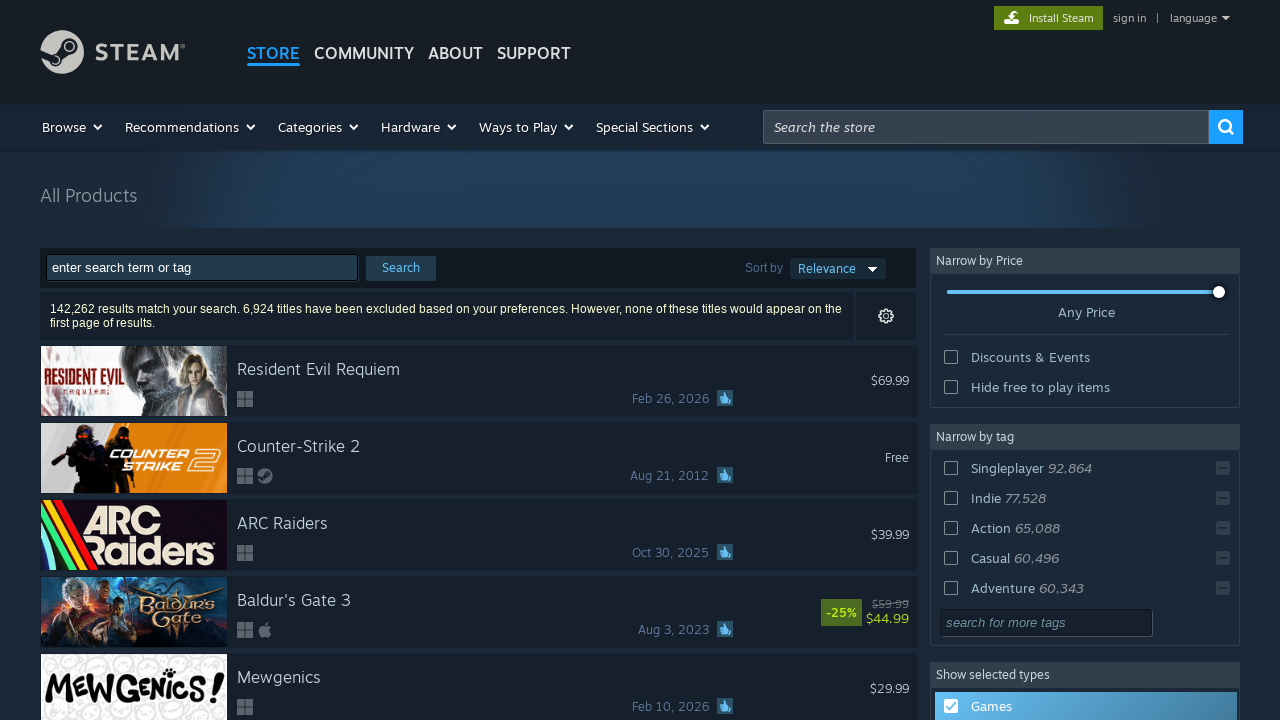

Waited for search results container to load
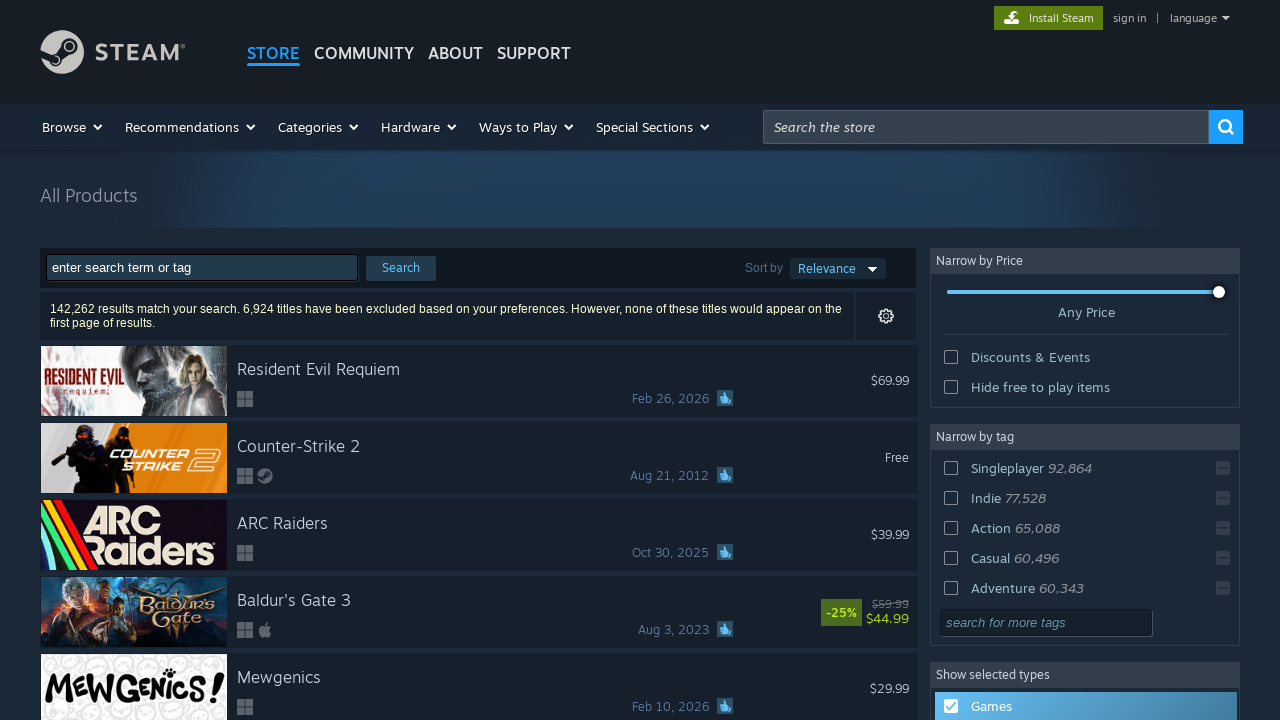

Pressed PageDown to scroll (scroll 1/10)
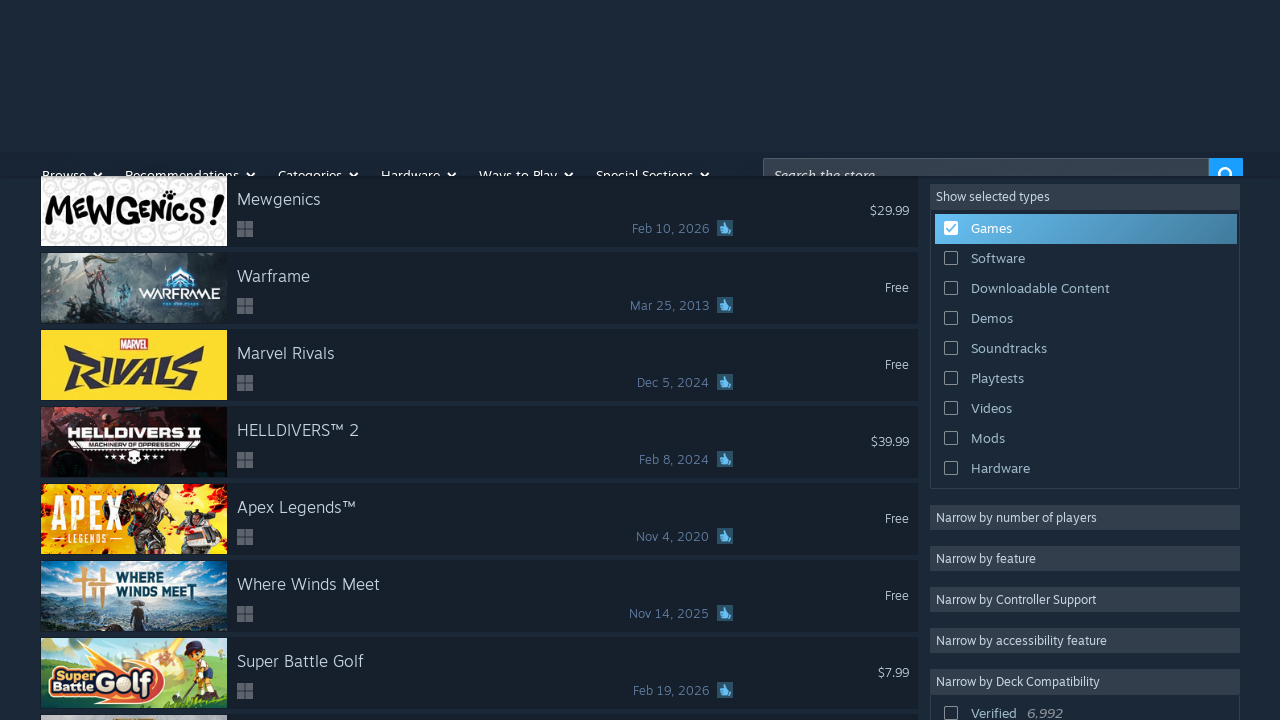

Waited 200ms for content to load after scroll
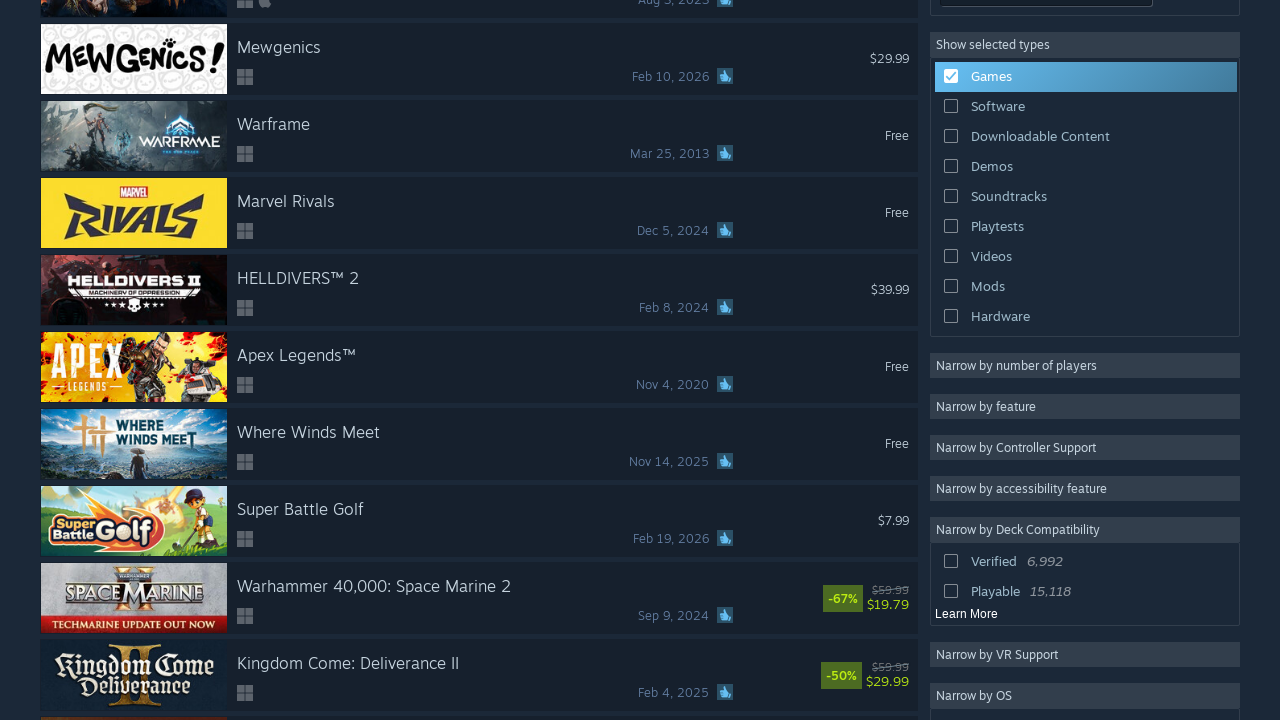

Pressed PageDown to scroll (scroll 2/10)
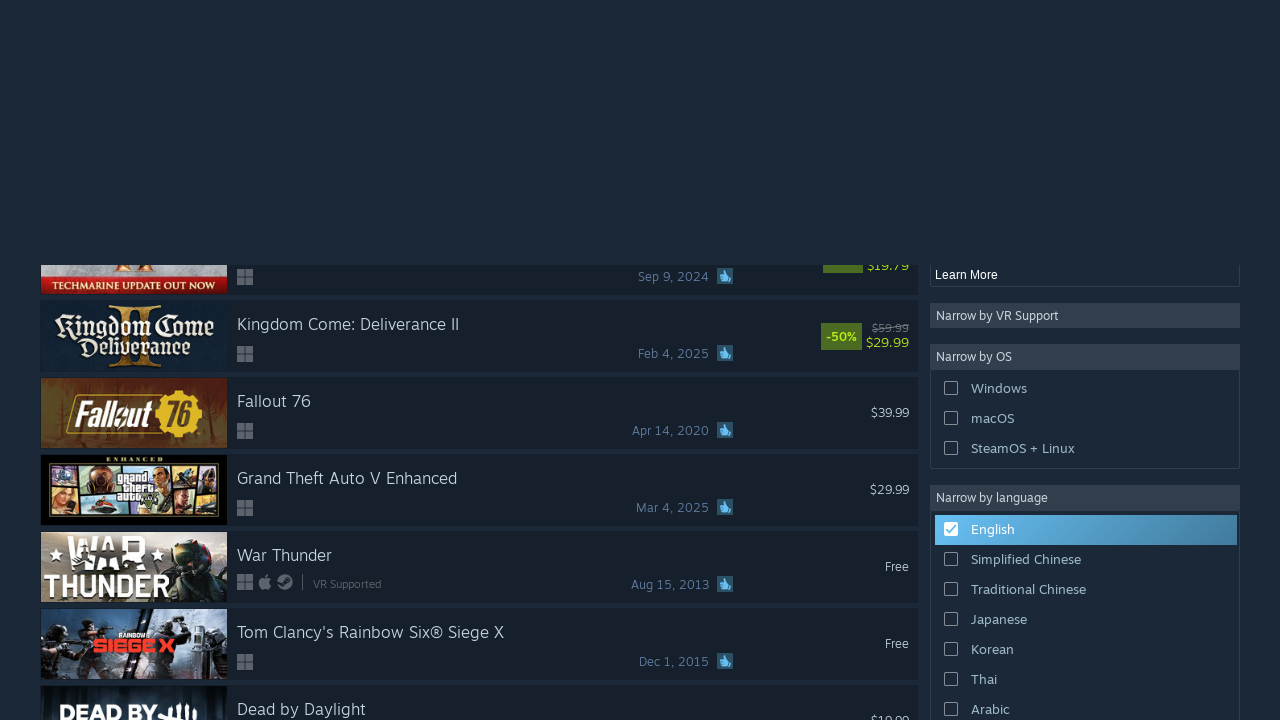

Waited 200ms for content to load after scroll
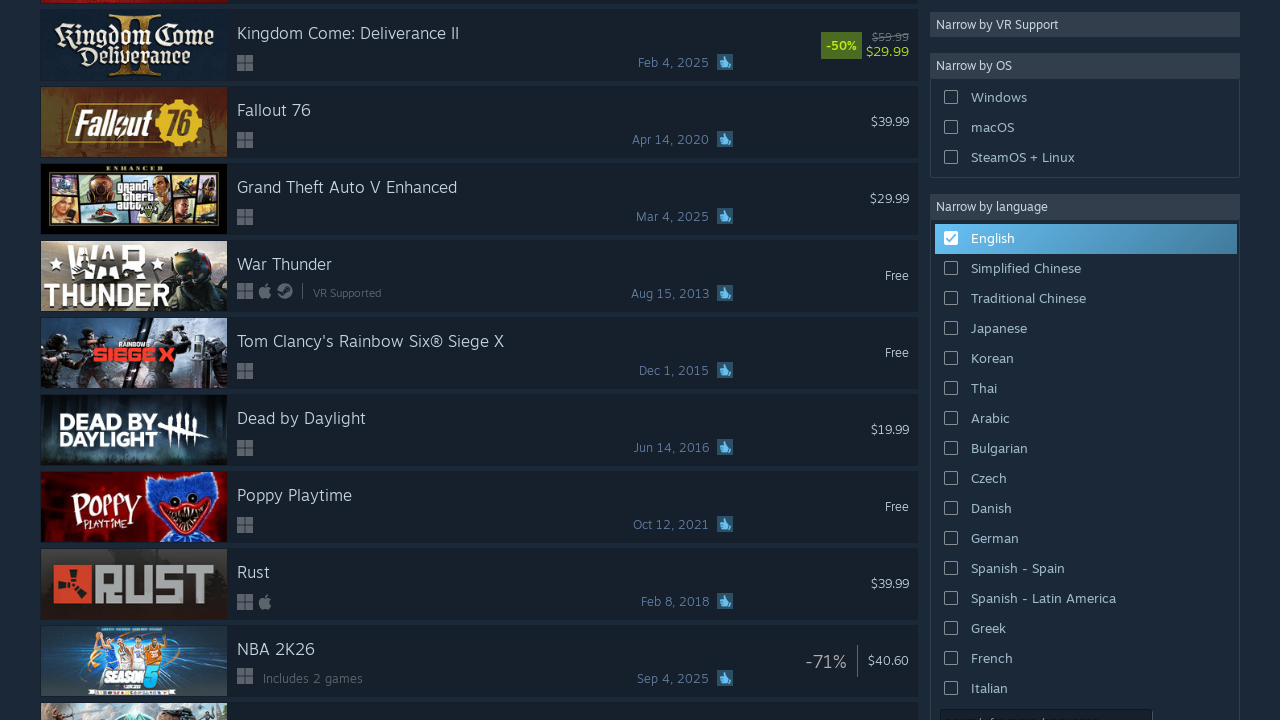

Pressed PageDown to scroll (scroll 3/10)
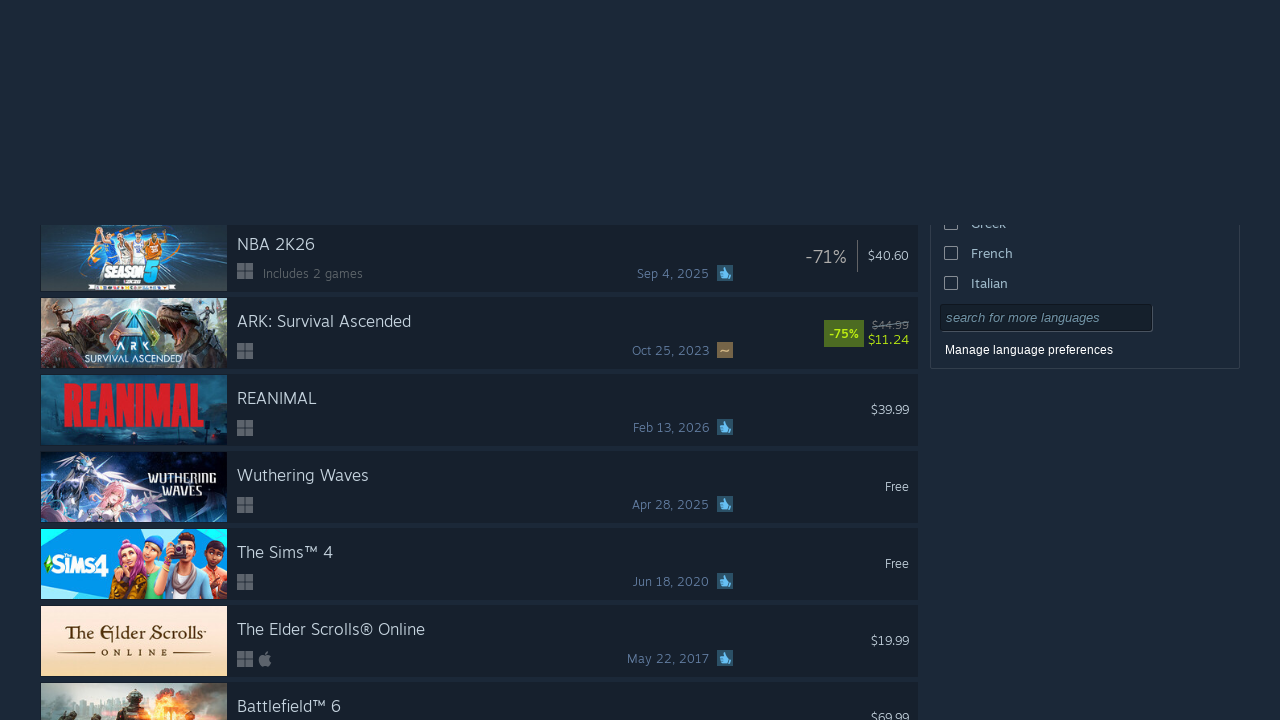

Waited 200ms for content to load after scroll
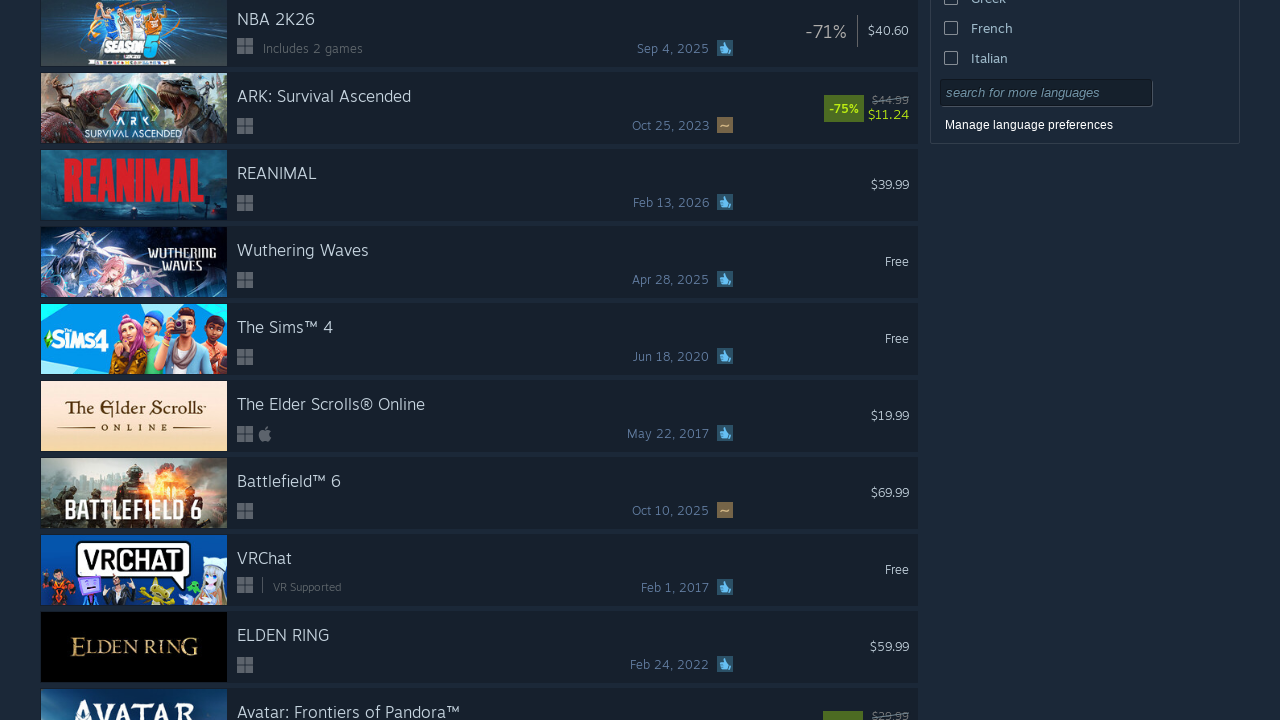

Pressed PageDown to scroll (scroll 4/10)
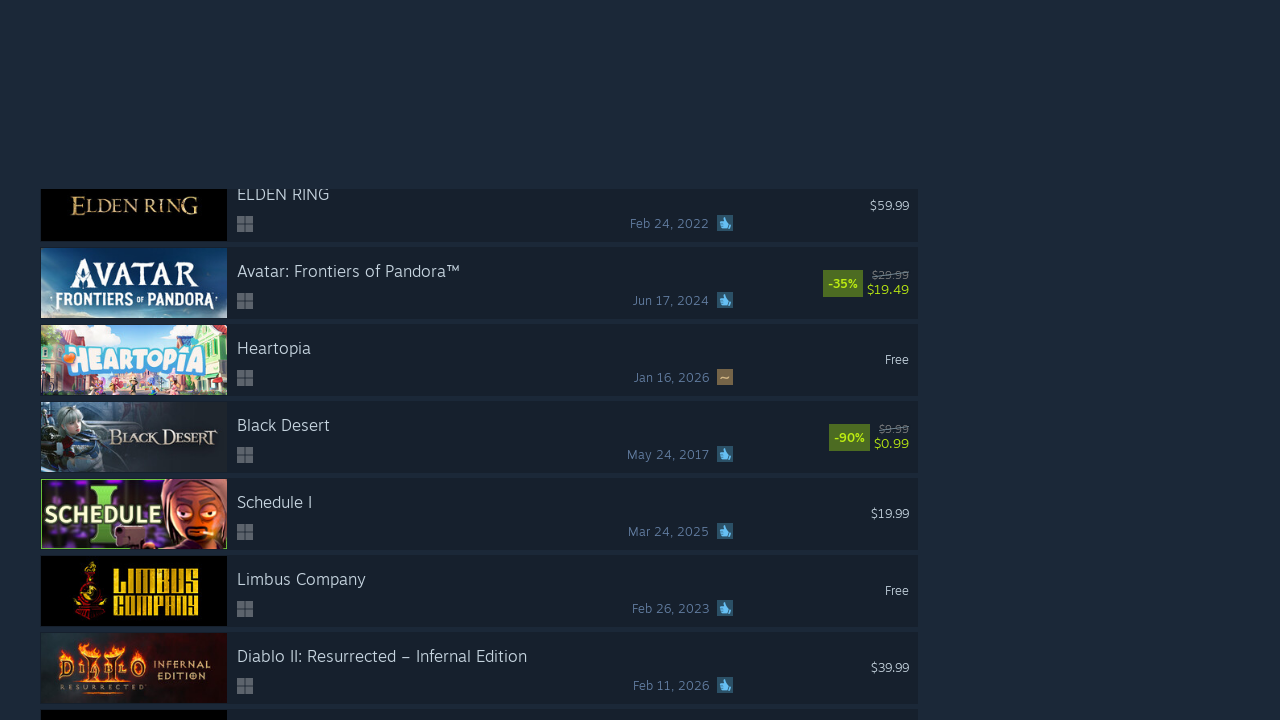

Waited 200ms for content to load after scroll
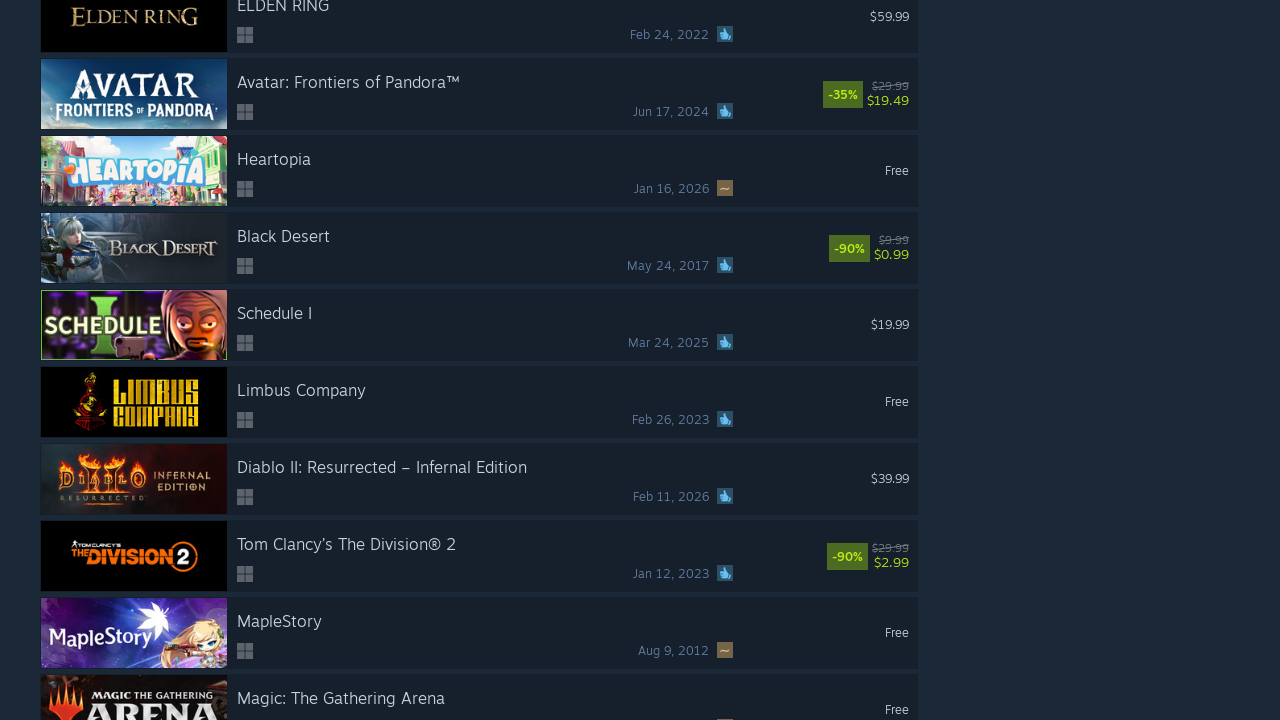

Pressed PageDown to scroll (scroll 5/10)
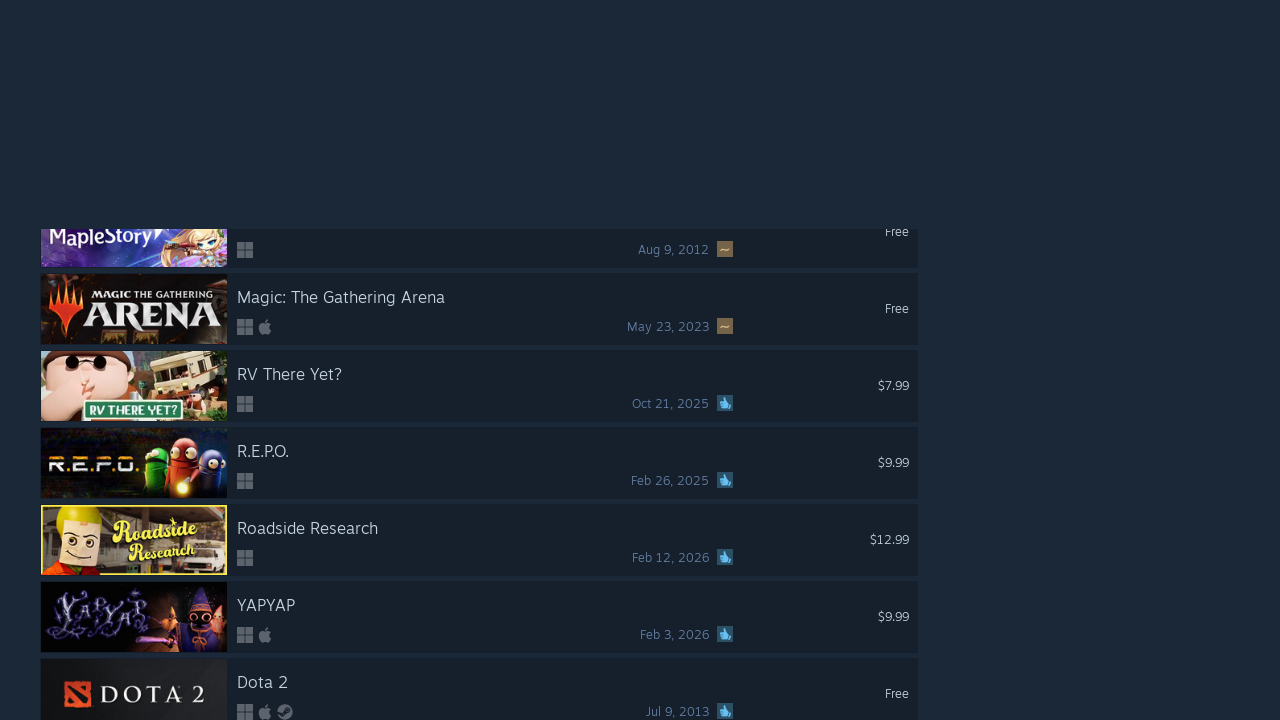

Waited 200ms for content to load after scroll
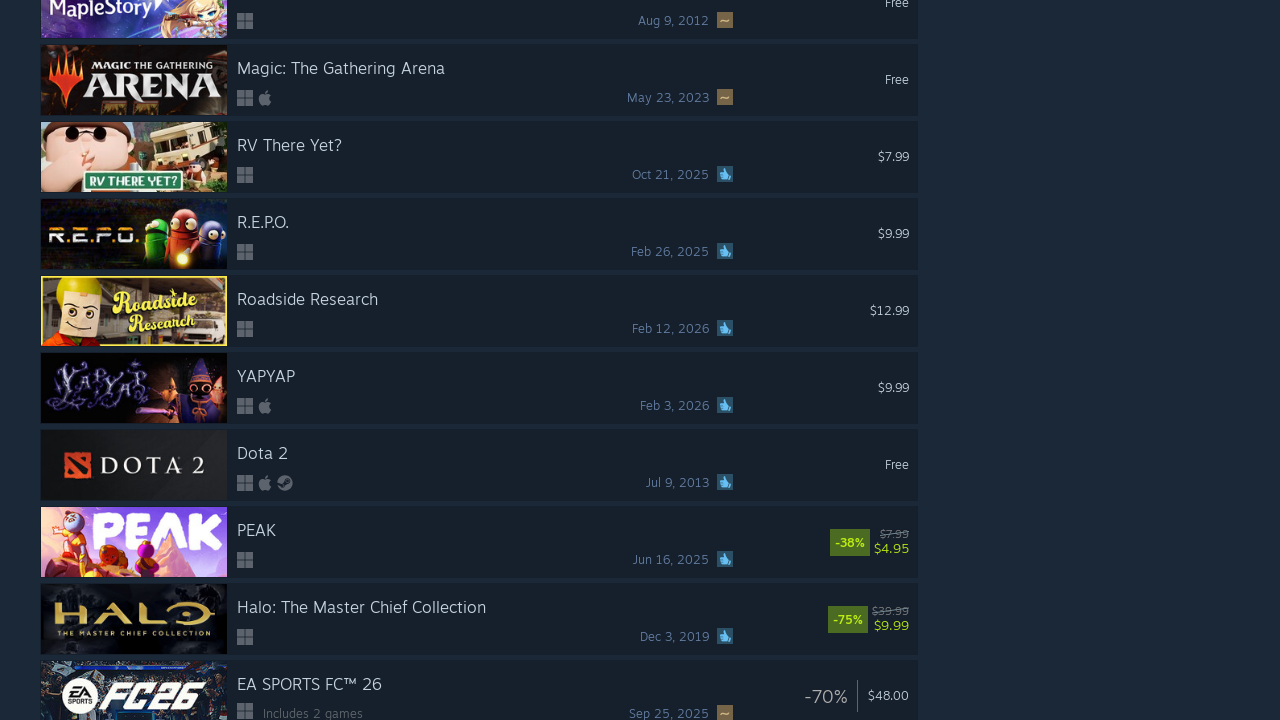

Pressed PageDown to scroll (scroll 6/10)
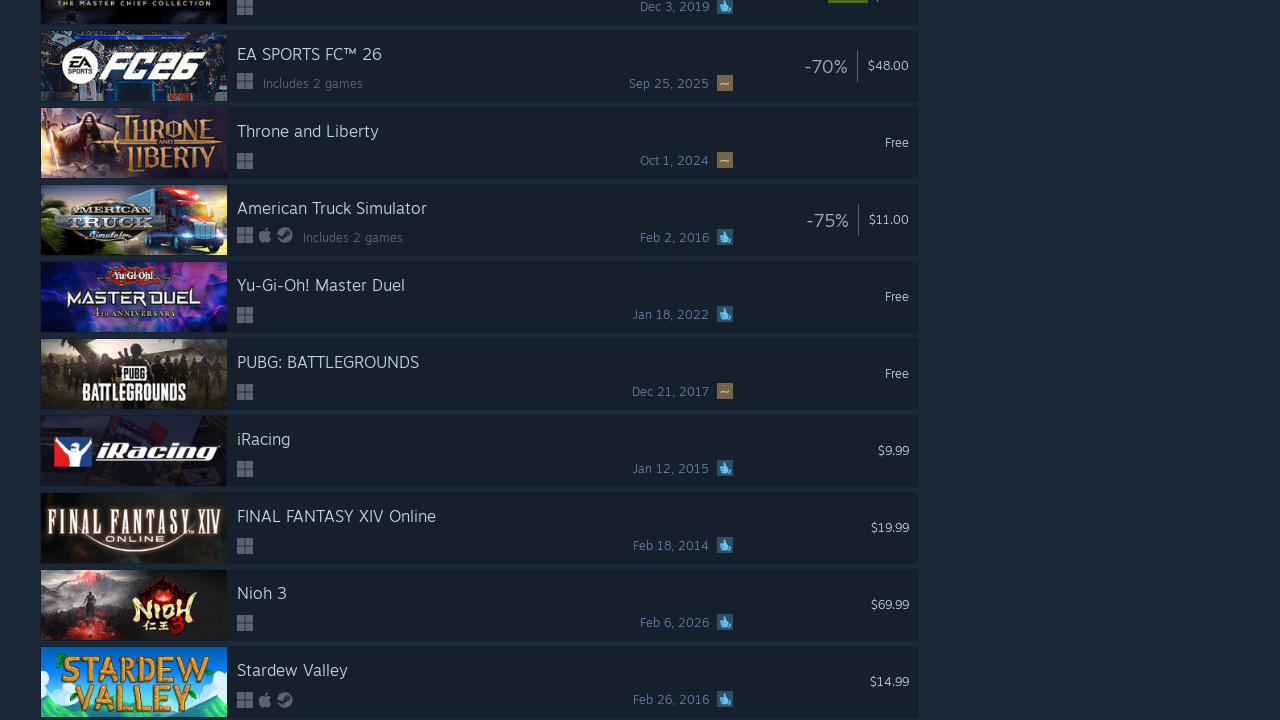

Waited 200ms for content to load after scroll
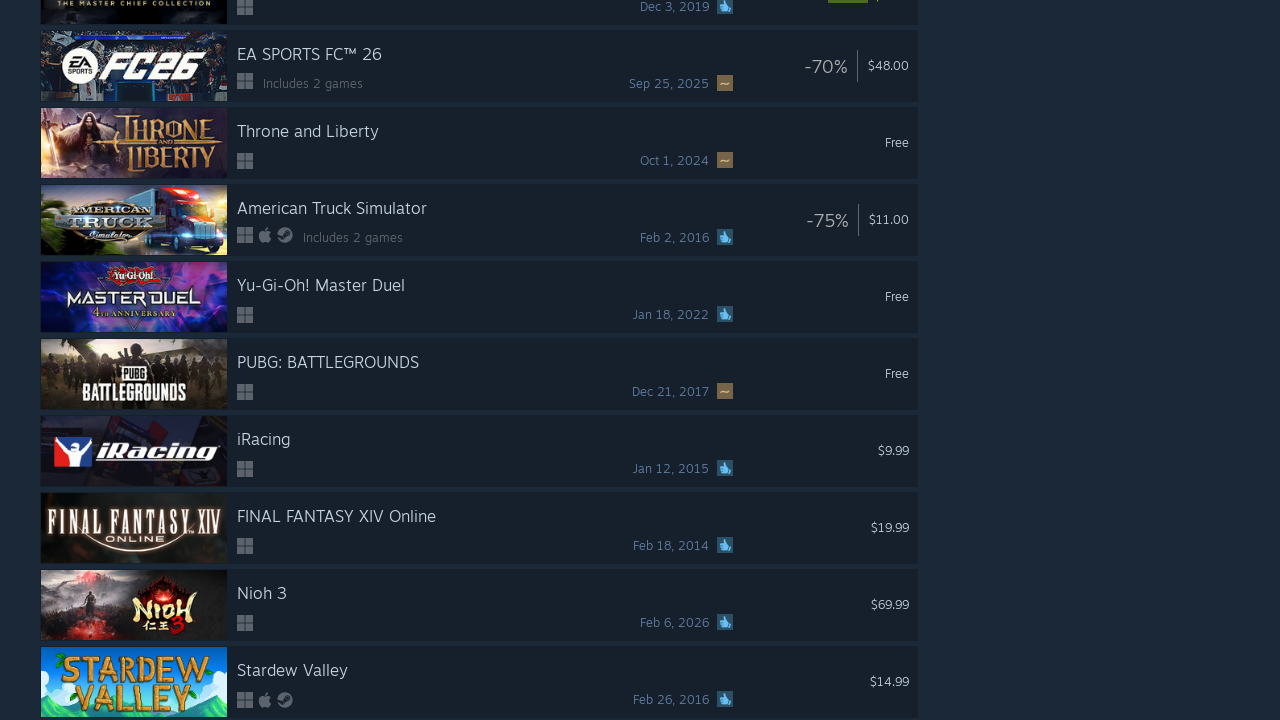

Pressed PageDown to scroll (scroll 7/10)
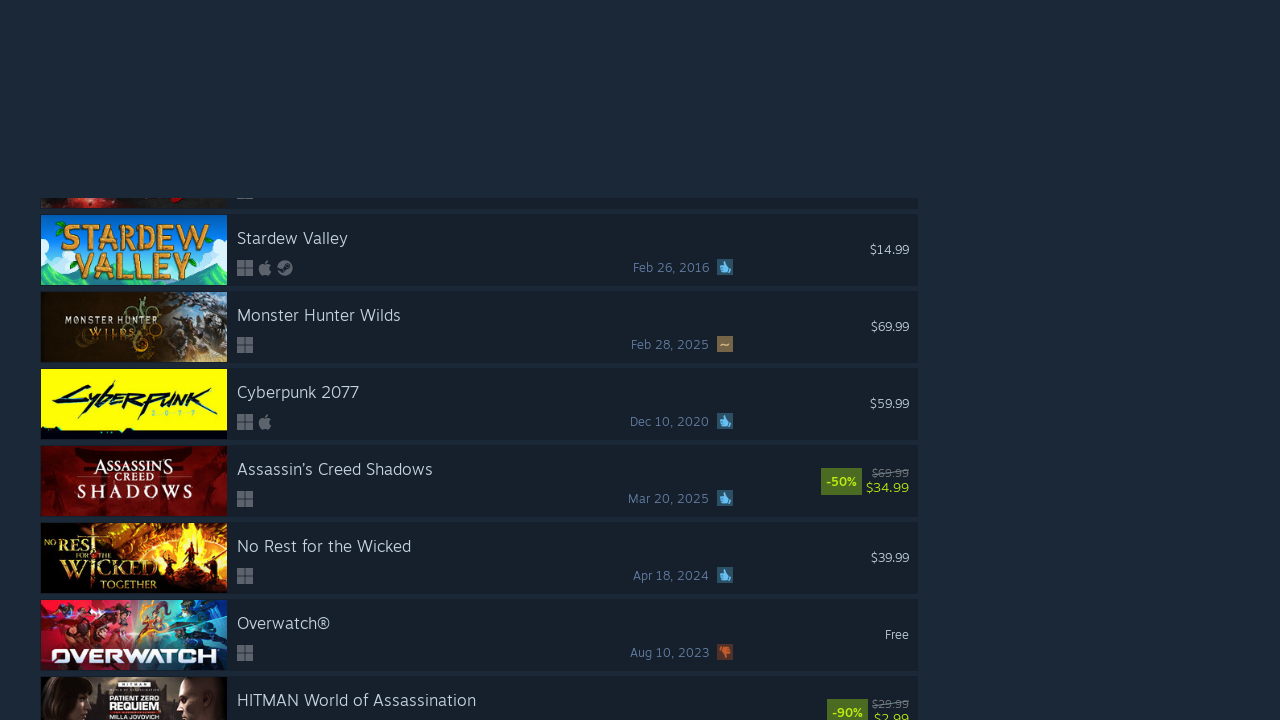

Waited 200ms for content to load after scroll
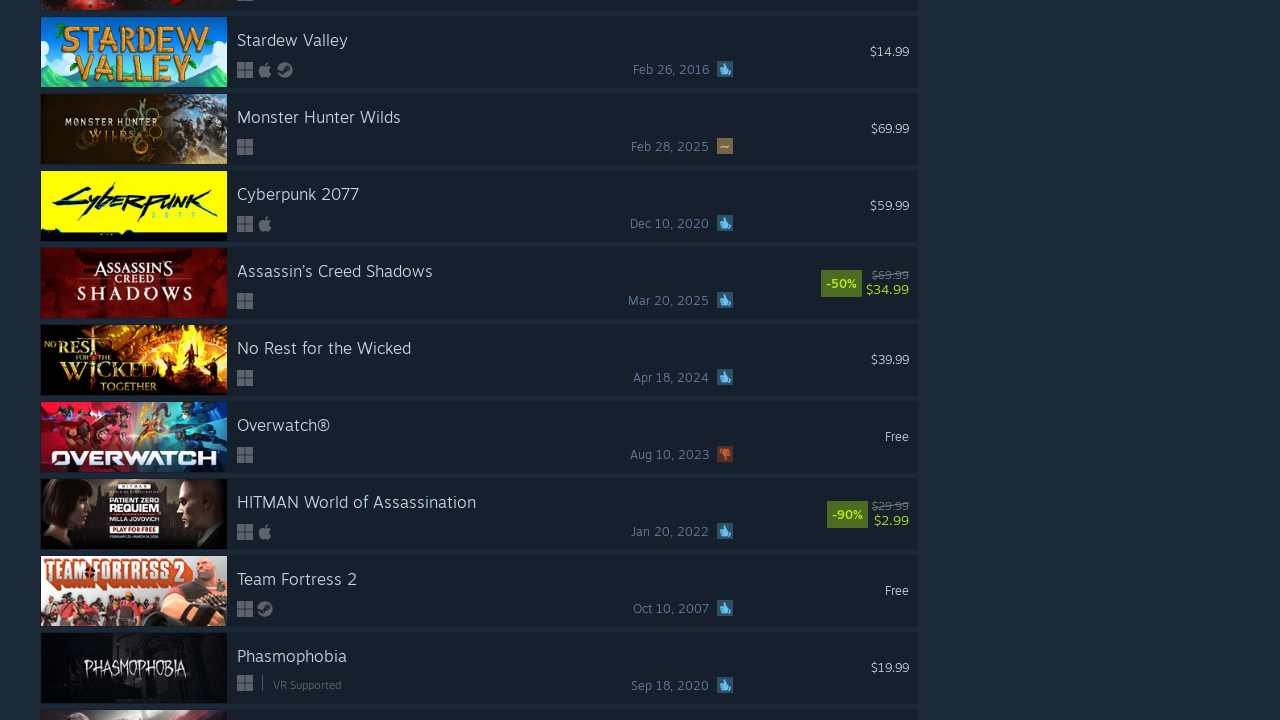

Pressed PageDown to scroll (scroll 8/10)
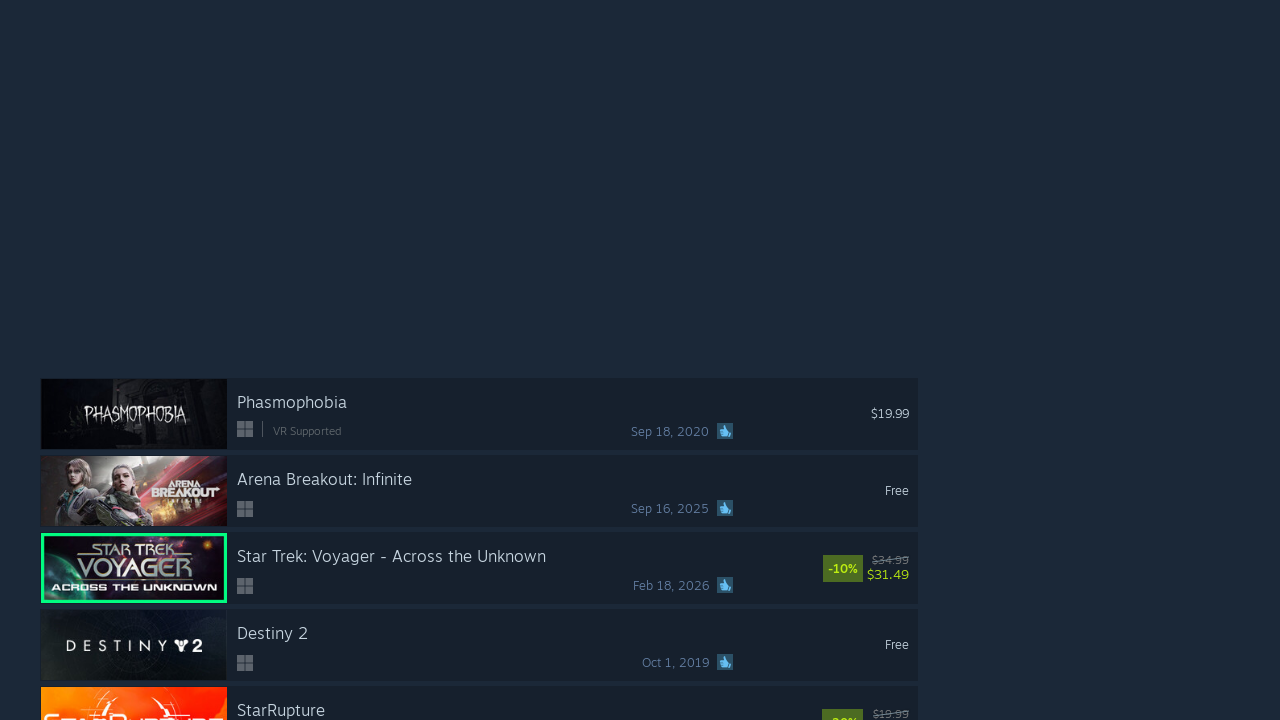

Waited 200ms for content to load after scroll
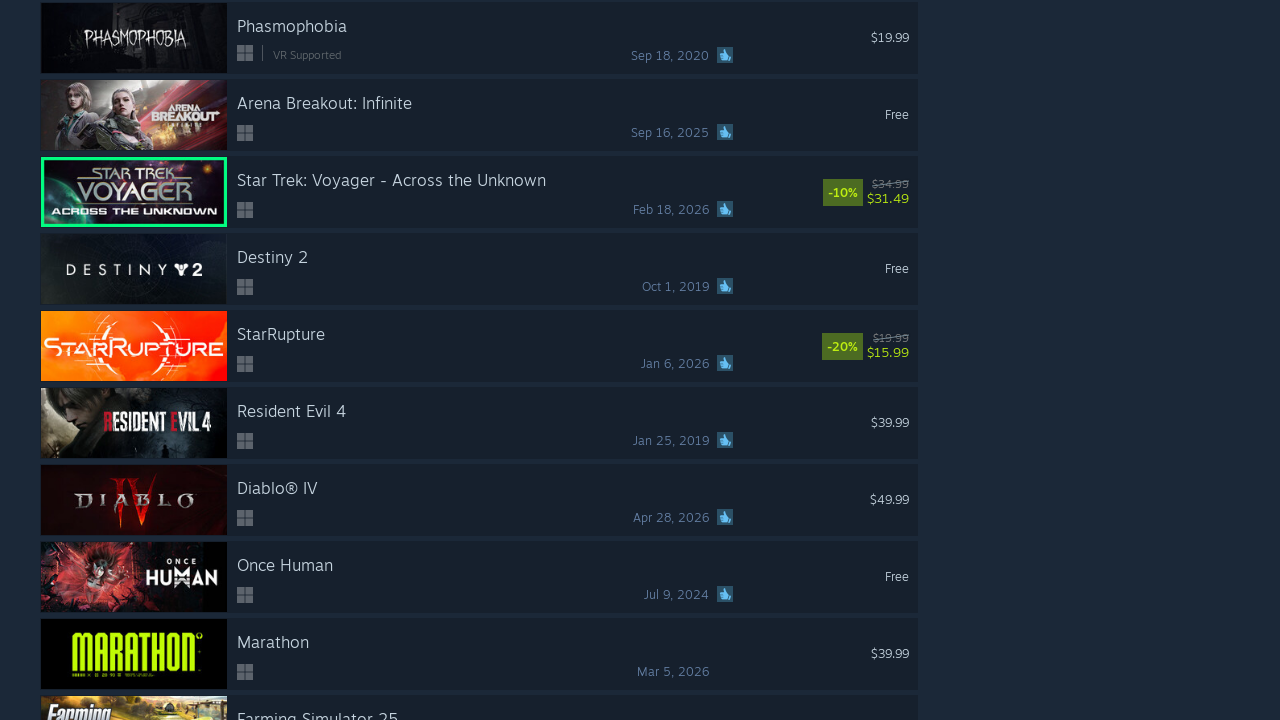

Pressed PageDown to scroll (scroll 9/10)
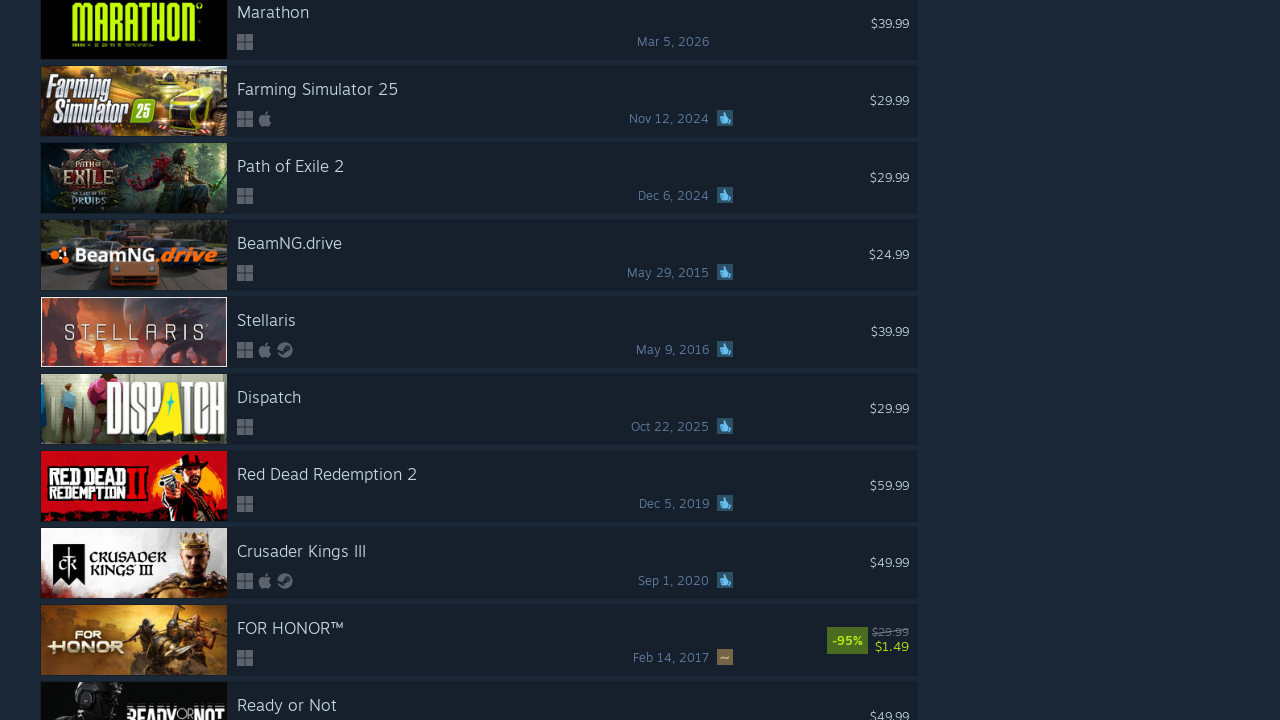

Waited 200ms for content to load after scroll
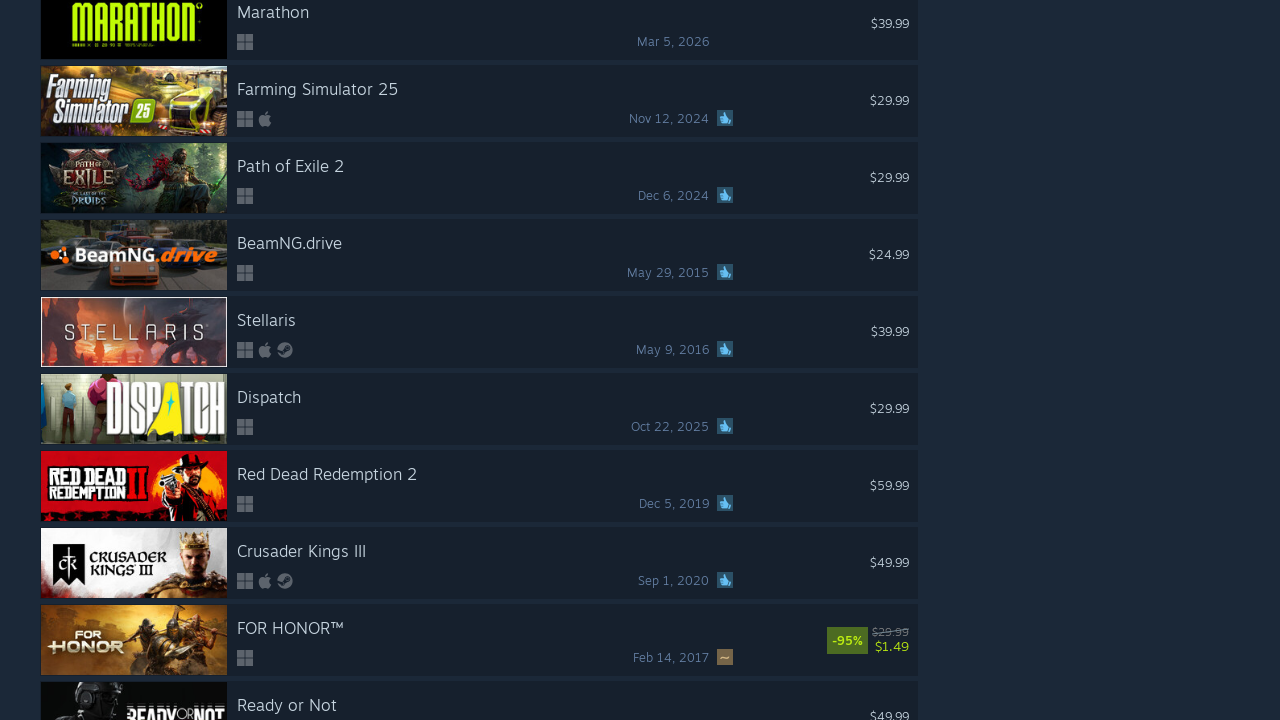

Pressed PageDown to scroll (scroll 10/10)
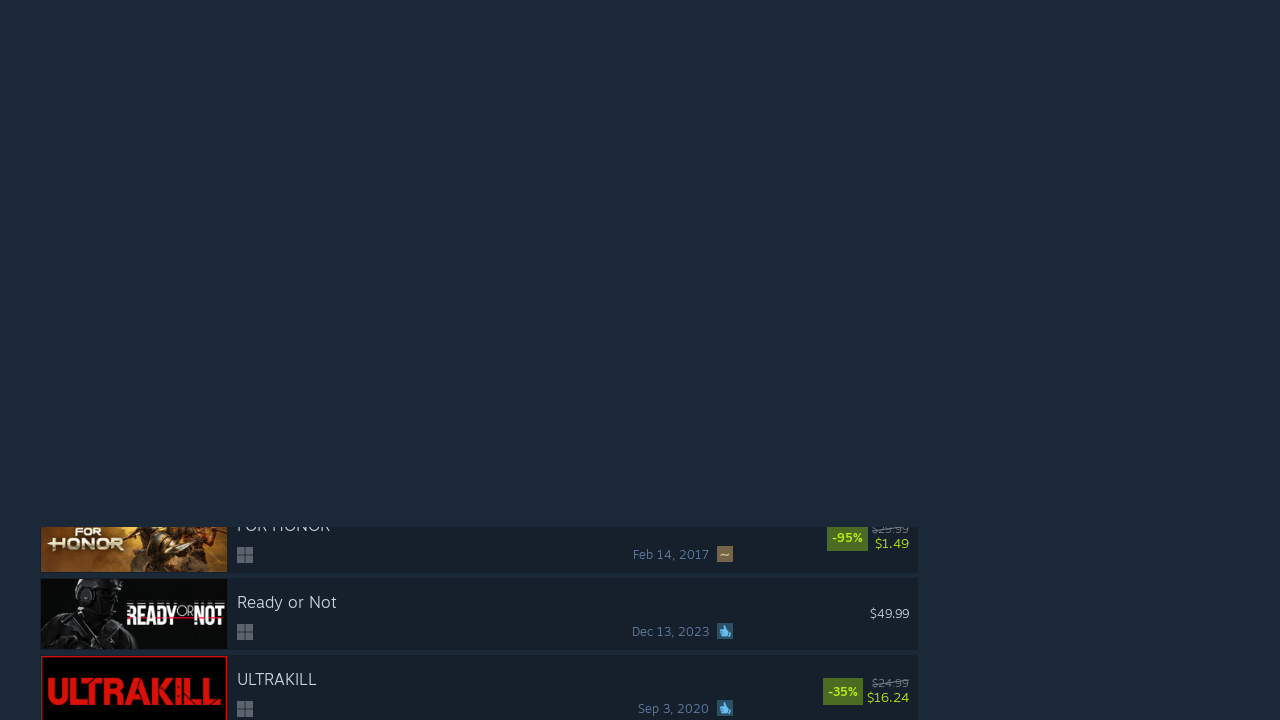

Waited 200ms for content to load after scroll
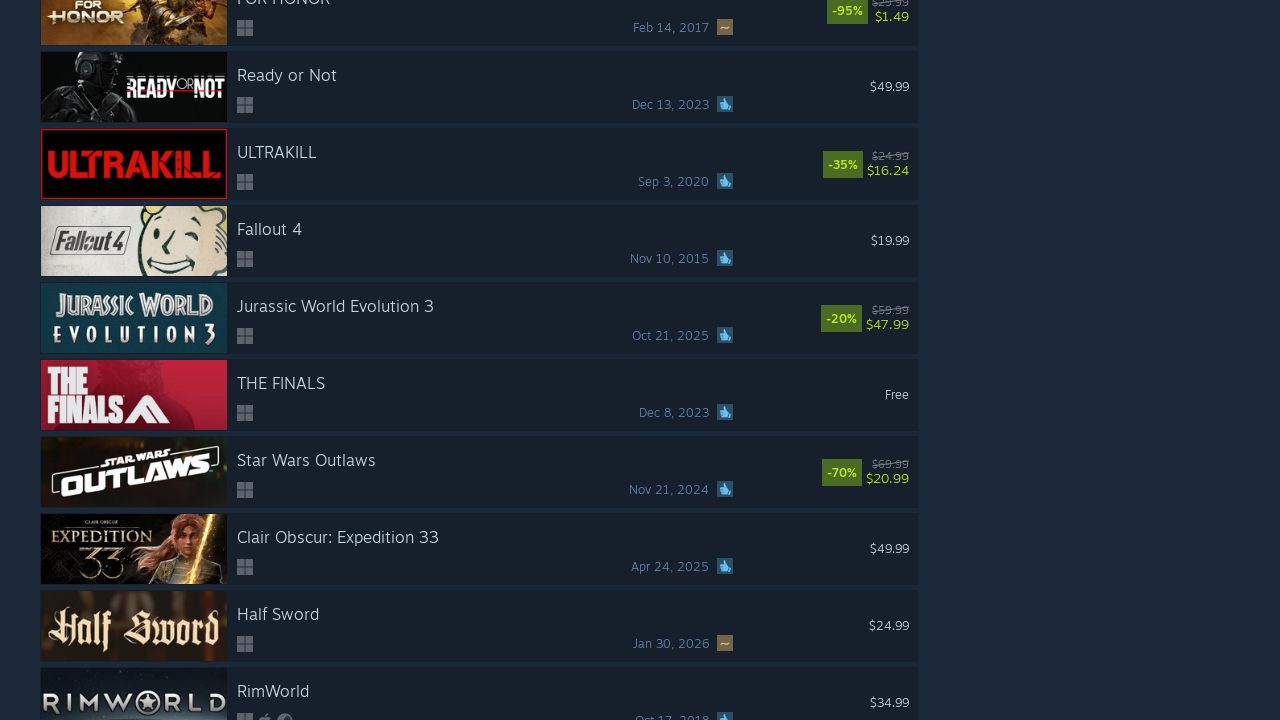

Verified search result rows are visible after all scrolling
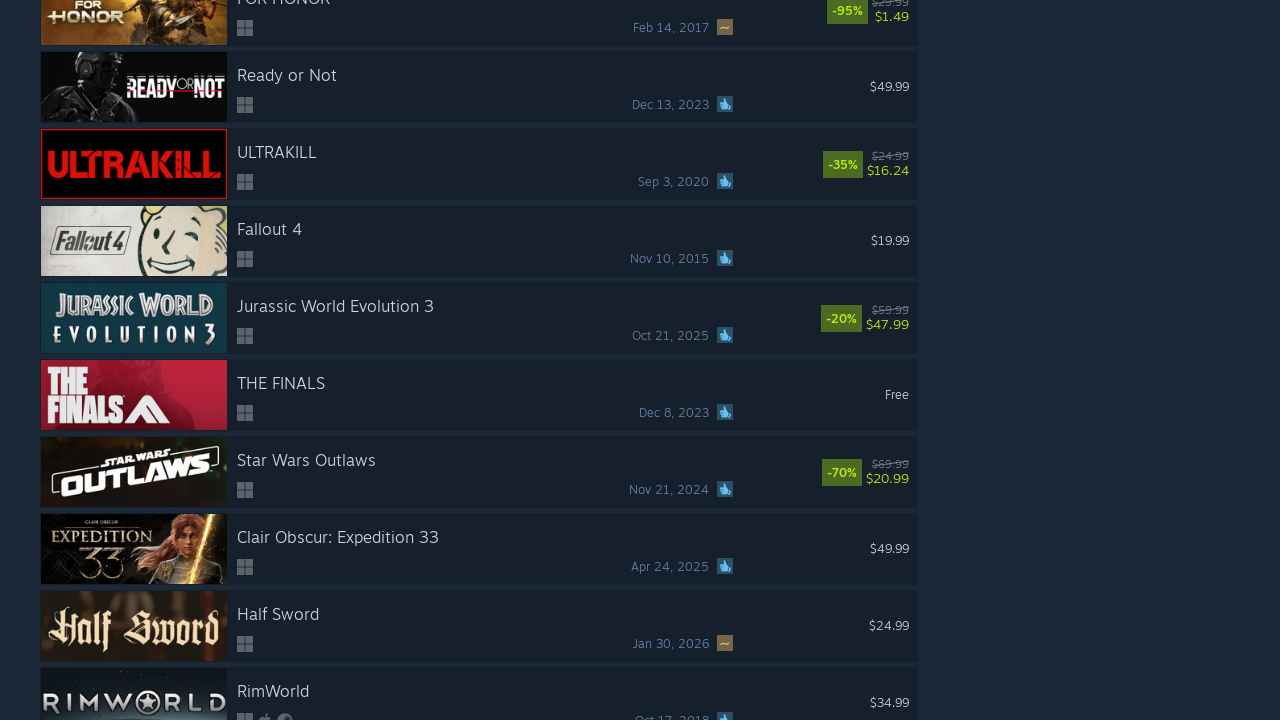

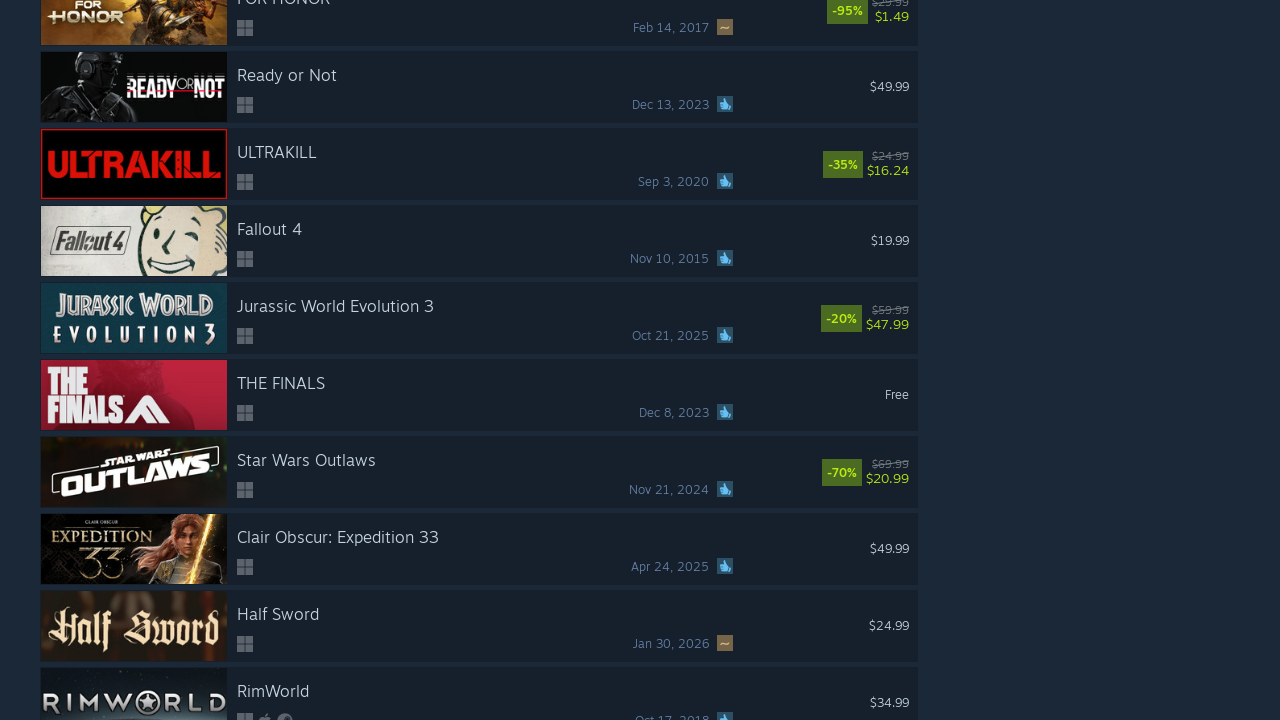